Tests navigating to the Monitors category, selecting an Asus monitor product, and adding it to the cart on the Demoblaze demo store.

Starting URL: https://www.demoblaze.com/

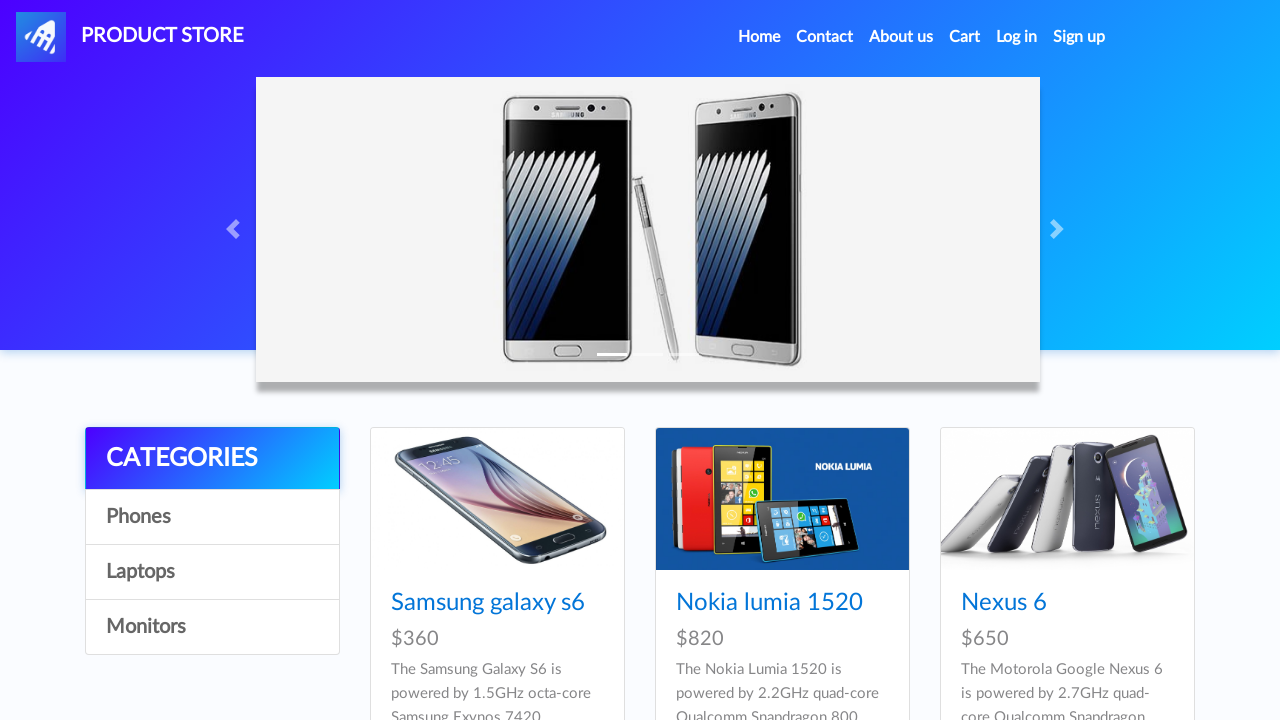

Clicked on Monitors category link at (212, 627) on xpath=//a[@id='itemc' and contains(text(),'Monitors')]
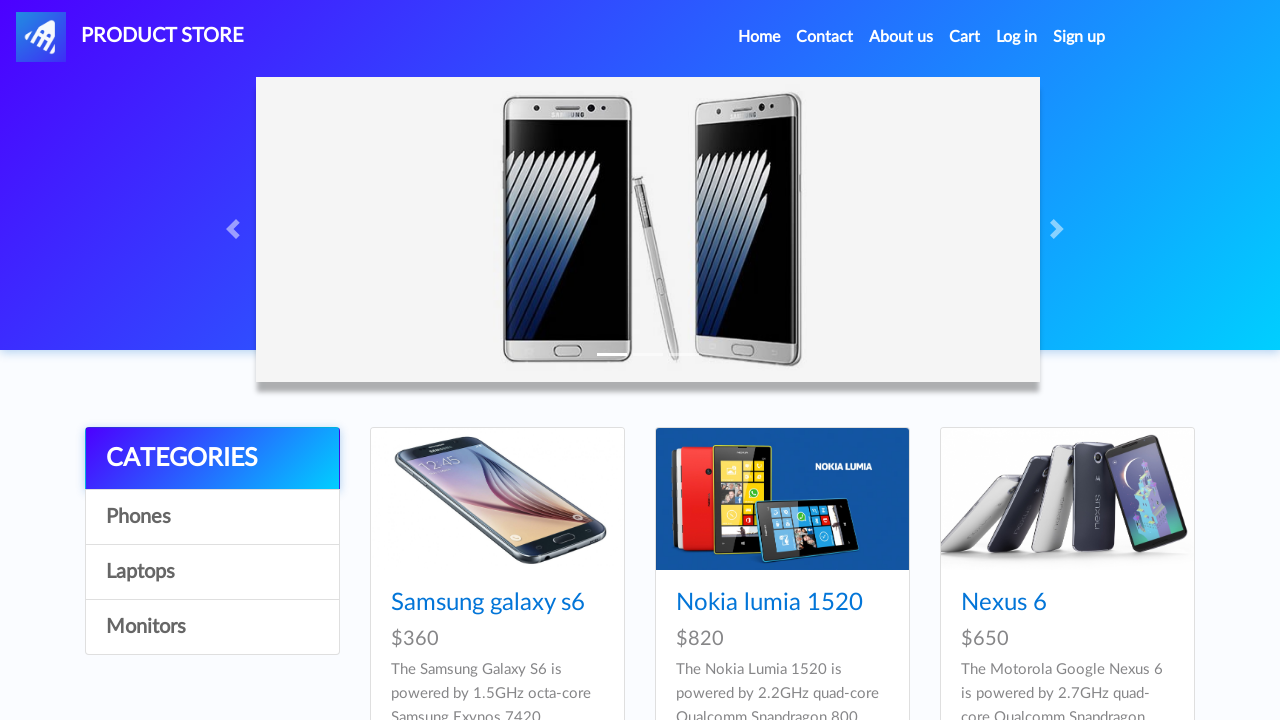

Asus monitor product loaded
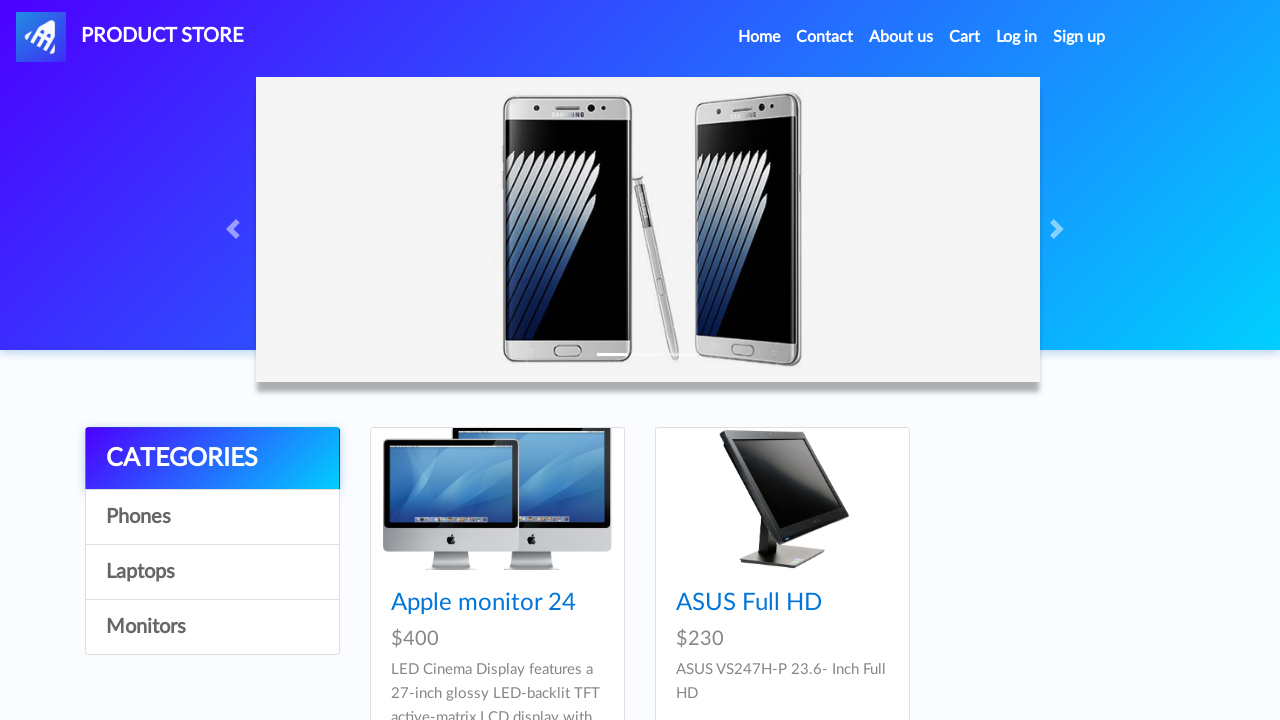

Clicked on Asus monitor product at (782, 499) on xpath=//a[@href='prod.html?idp_=14']
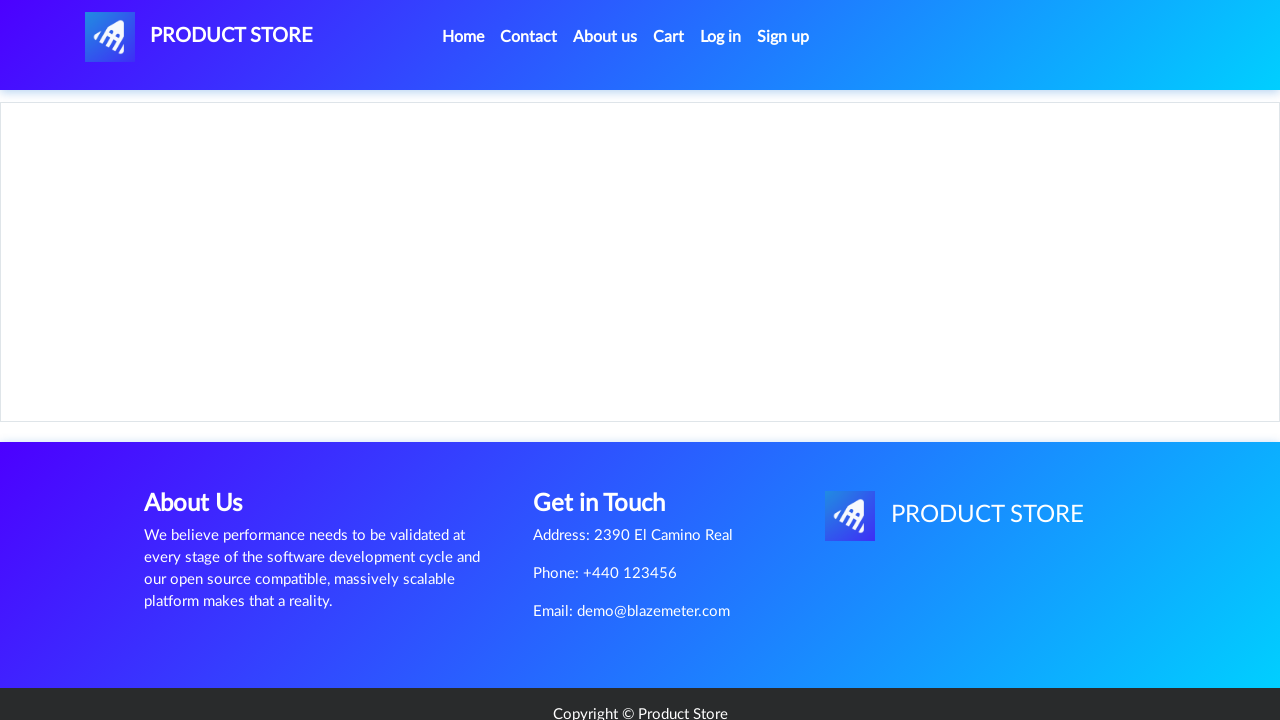

Product page loaded with Add to cart button
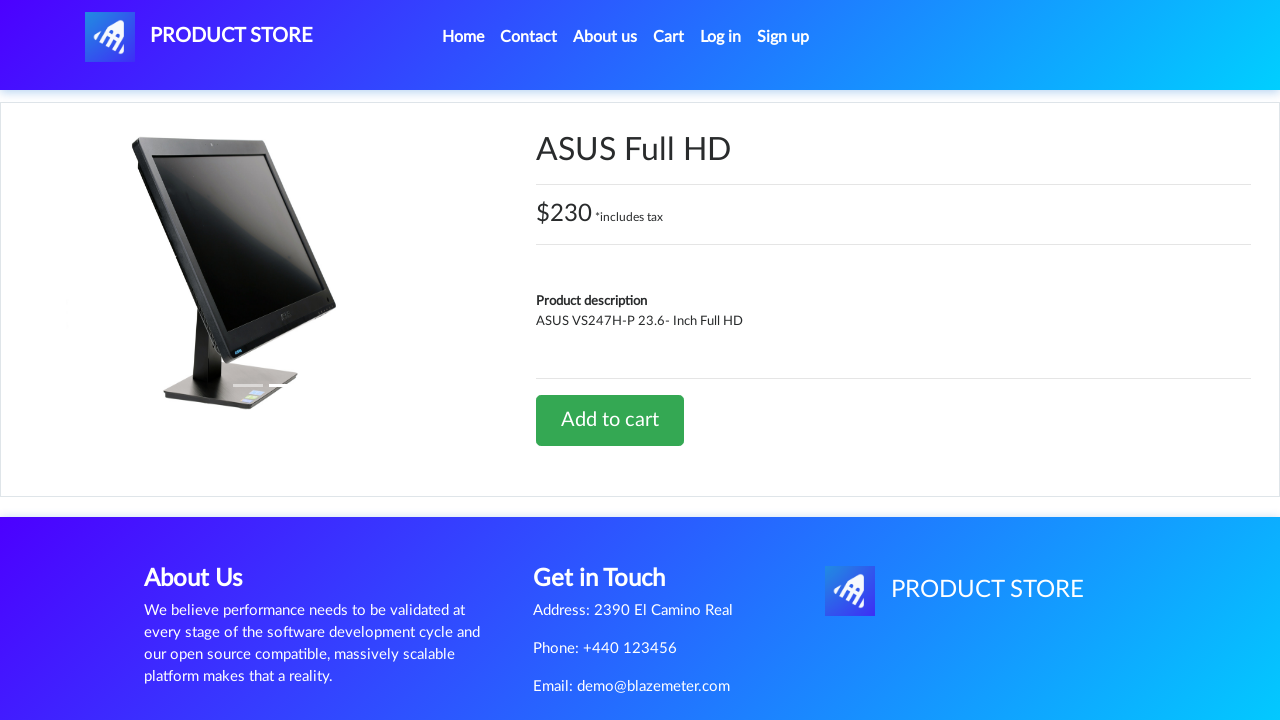

Clicked Add to cart button at (610, 420) on xpath=//a[contains(text(),'Add to cart')]
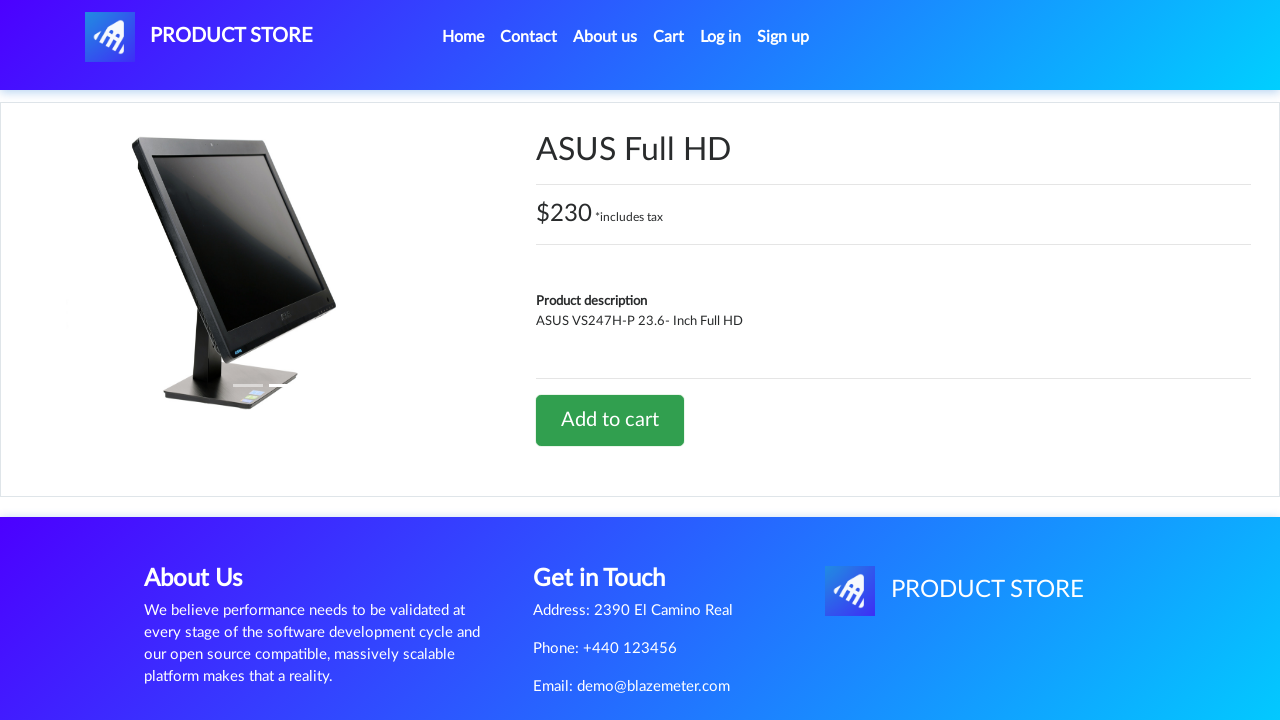

Accepted alert dialog after adding product to cart
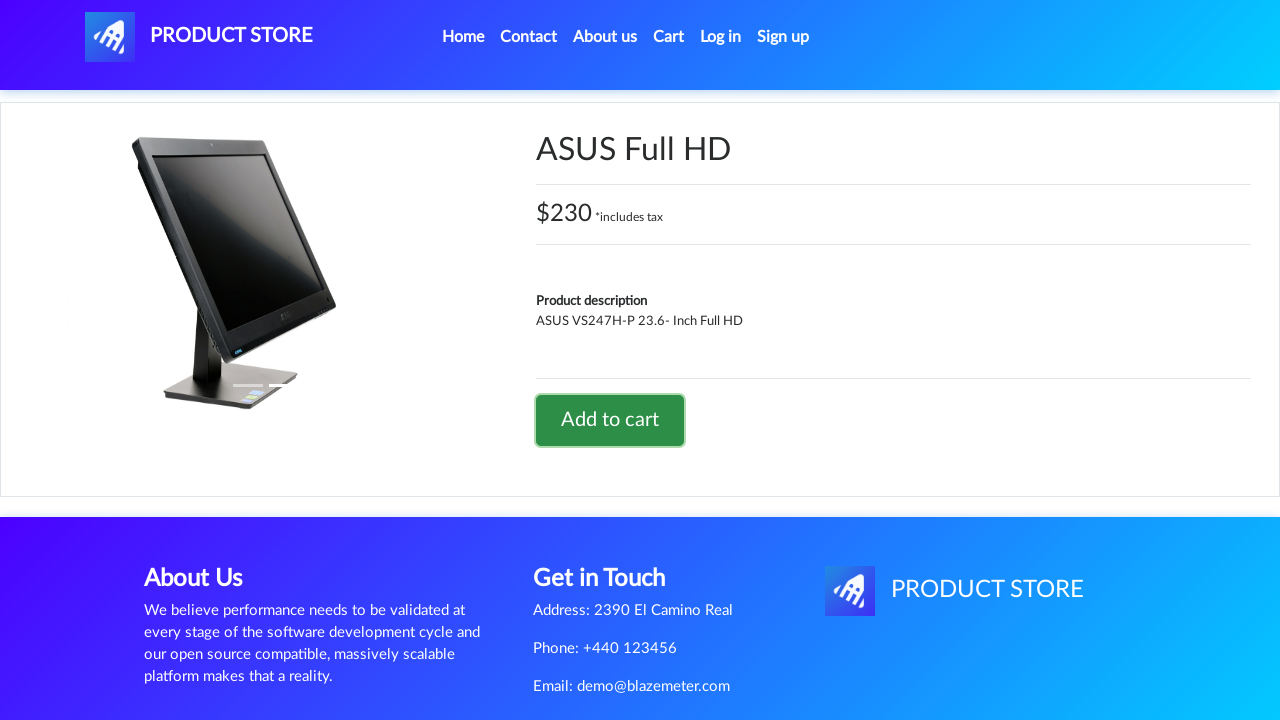

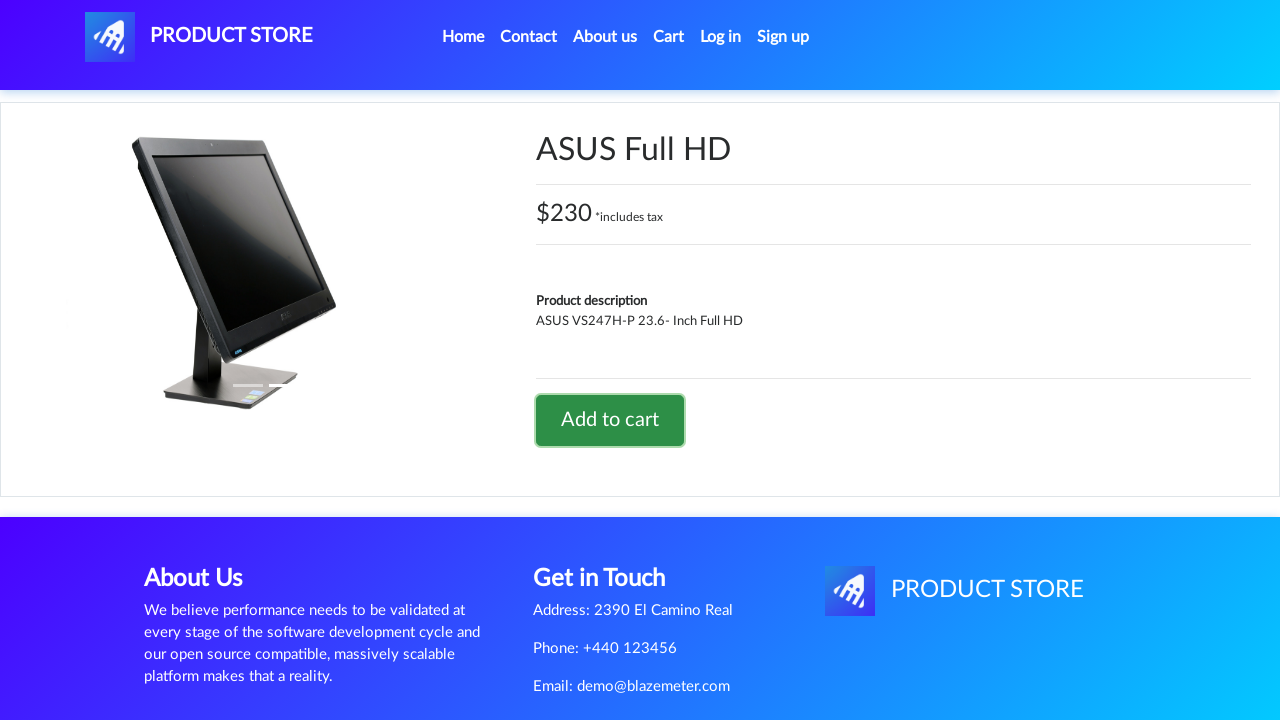